Tests that todo data persists after page reload

Starting URL: https://demo.playwright.dev/todomvc

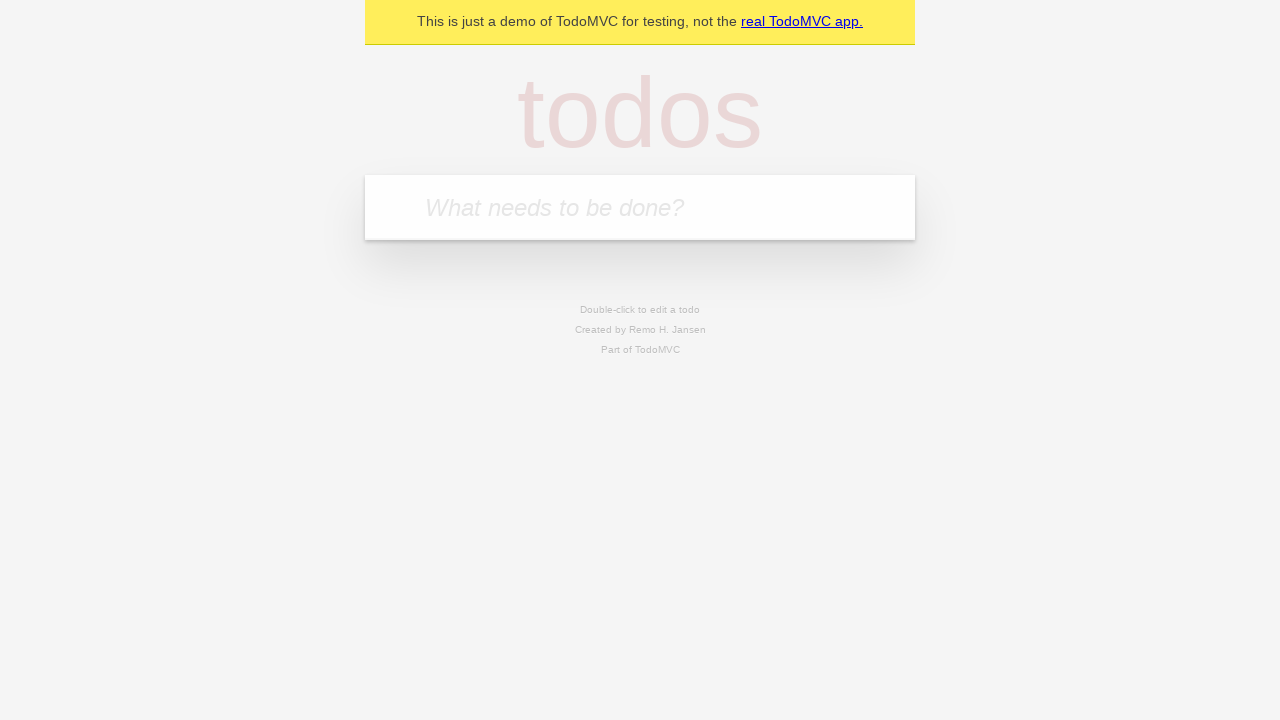

Filled first todo input with 'buy some cheese' on .new-todo
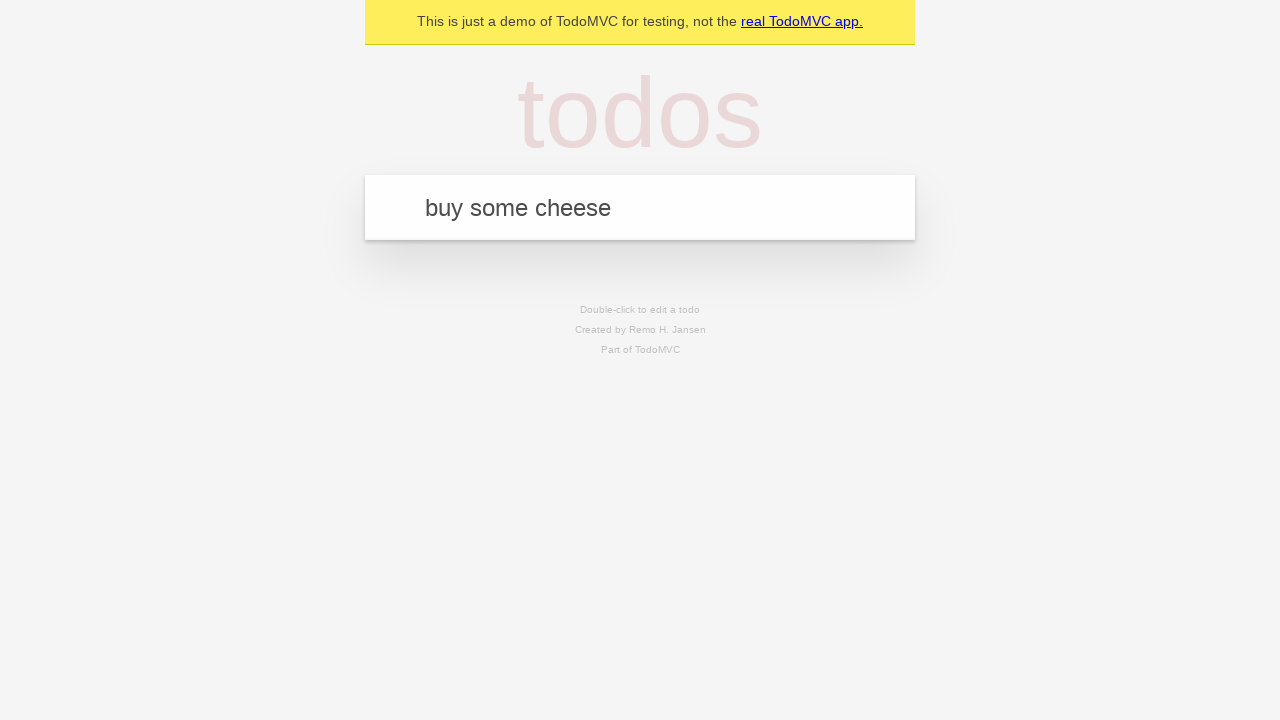

Pressed Enter to create first todo on .new-todo
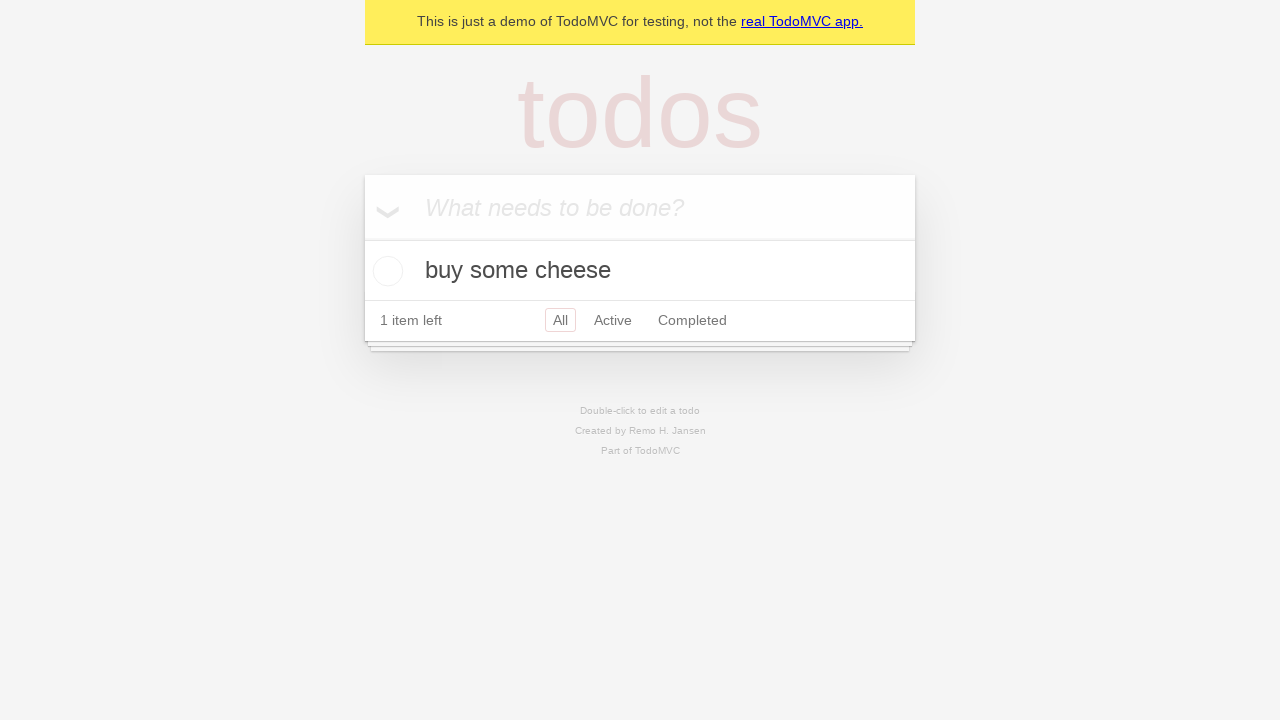

Filled second todo input with 'feed the cat' on .new-todo
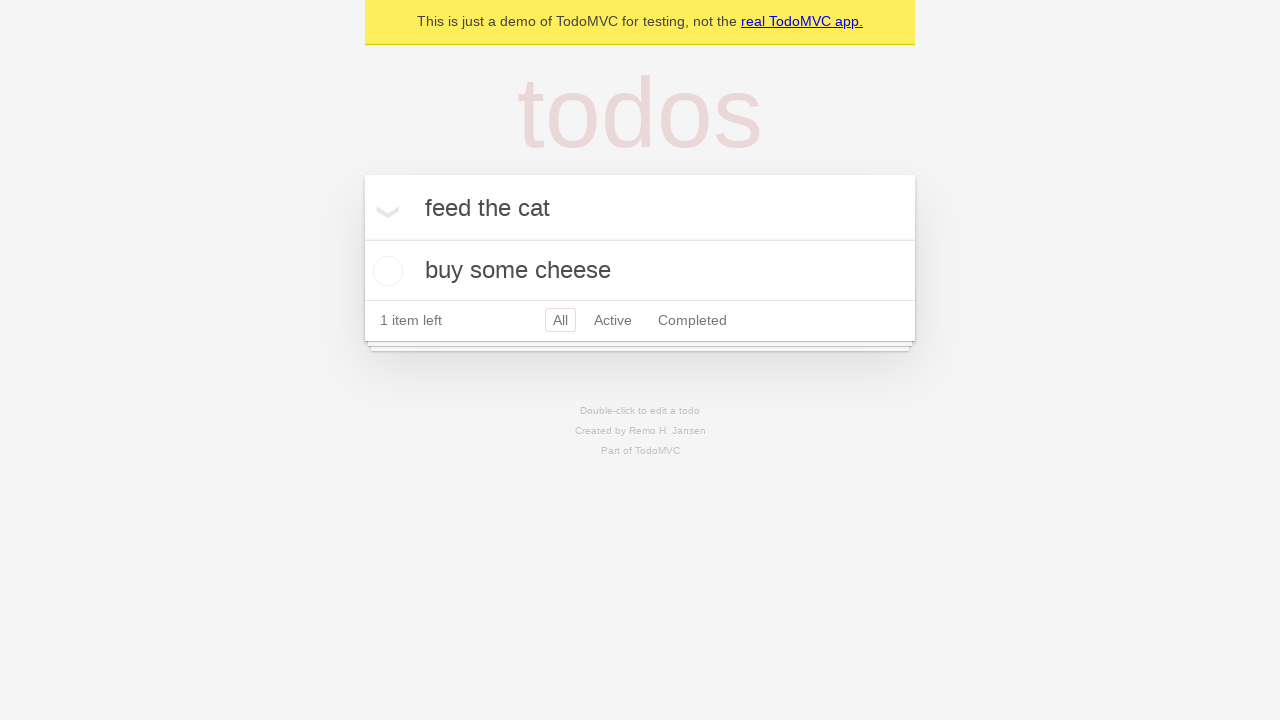

Pressed Enter to create second todo on .new-todo
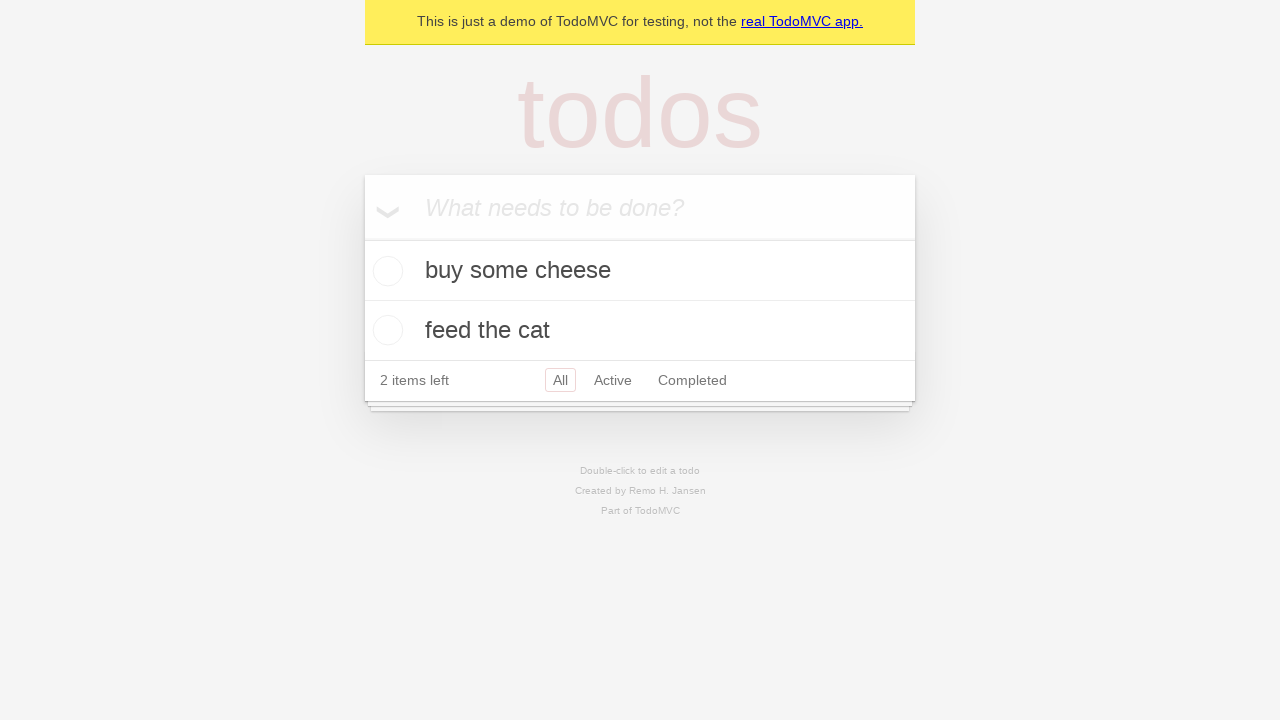

Checked the first todo item at (385, 271) on .todo-list li >> nth=0 >> .toggle
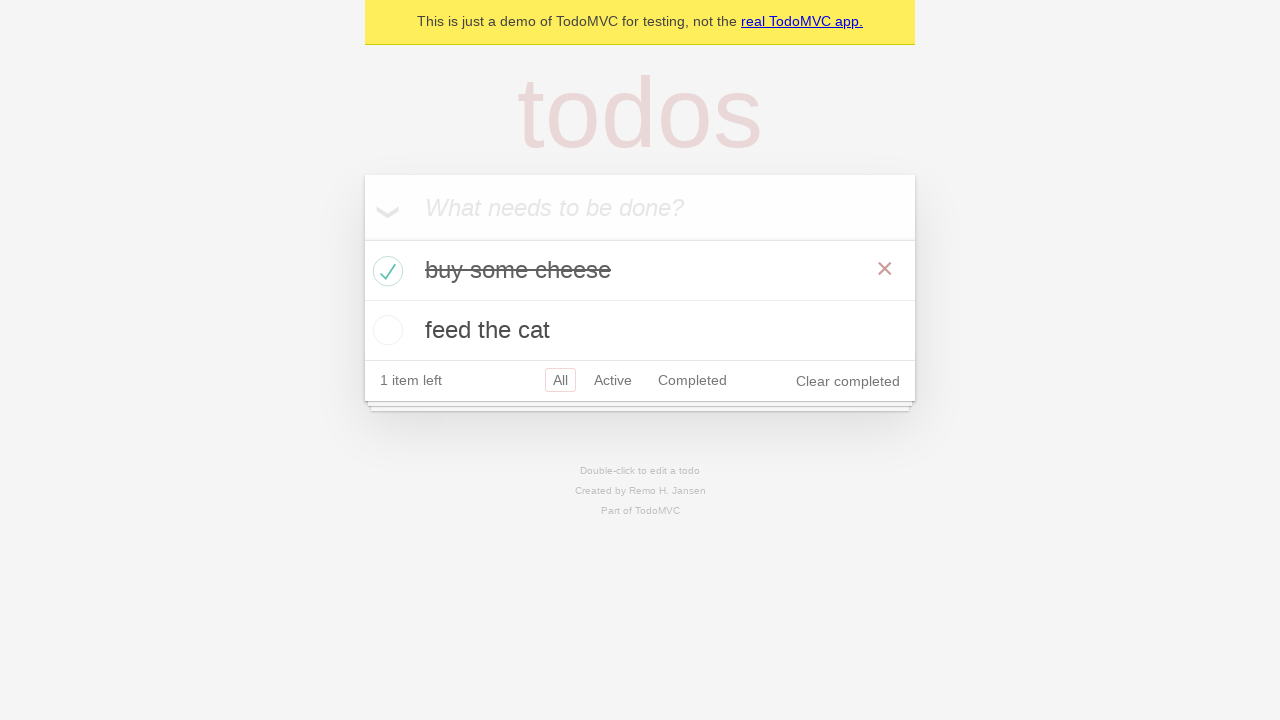

Reloaded the page to test data persistence
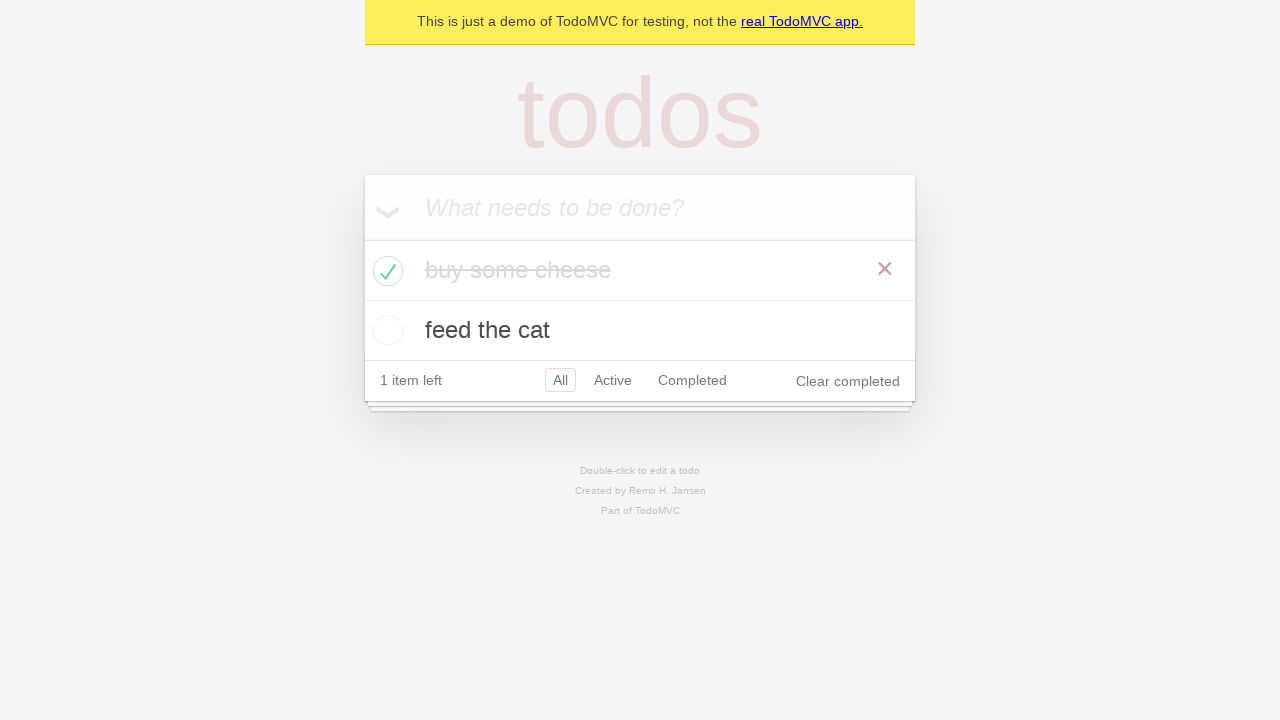

Todo list loaded after page reload
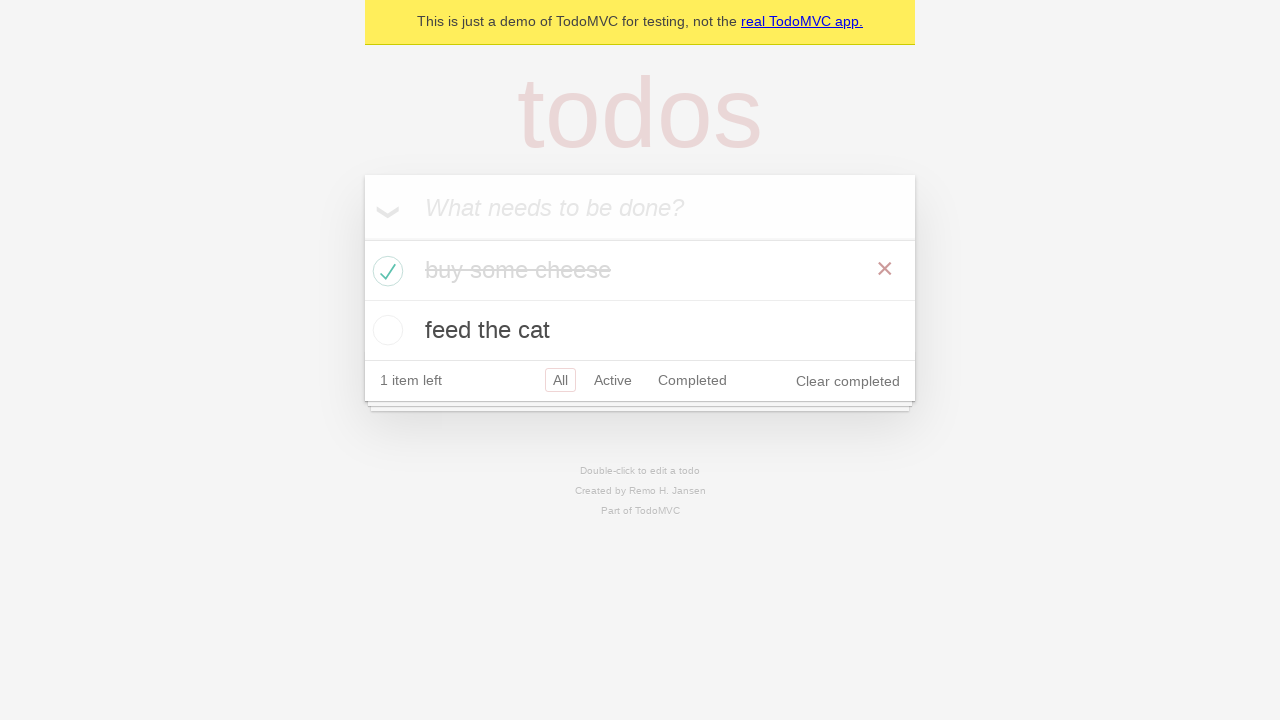

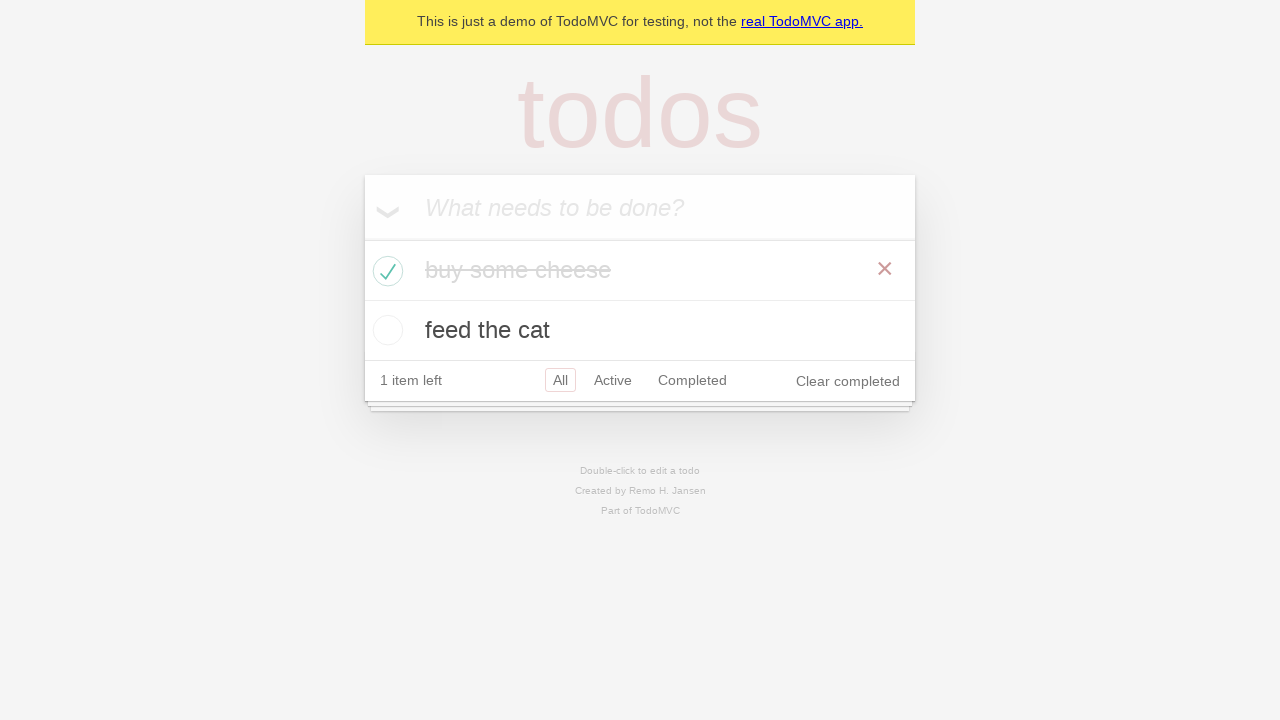